Demonstrates scrolling a webpage by navigating to a travel website and scrolling down 500 pixels using JavaScript execution

Starting URL: http://www.revajourneys.com/

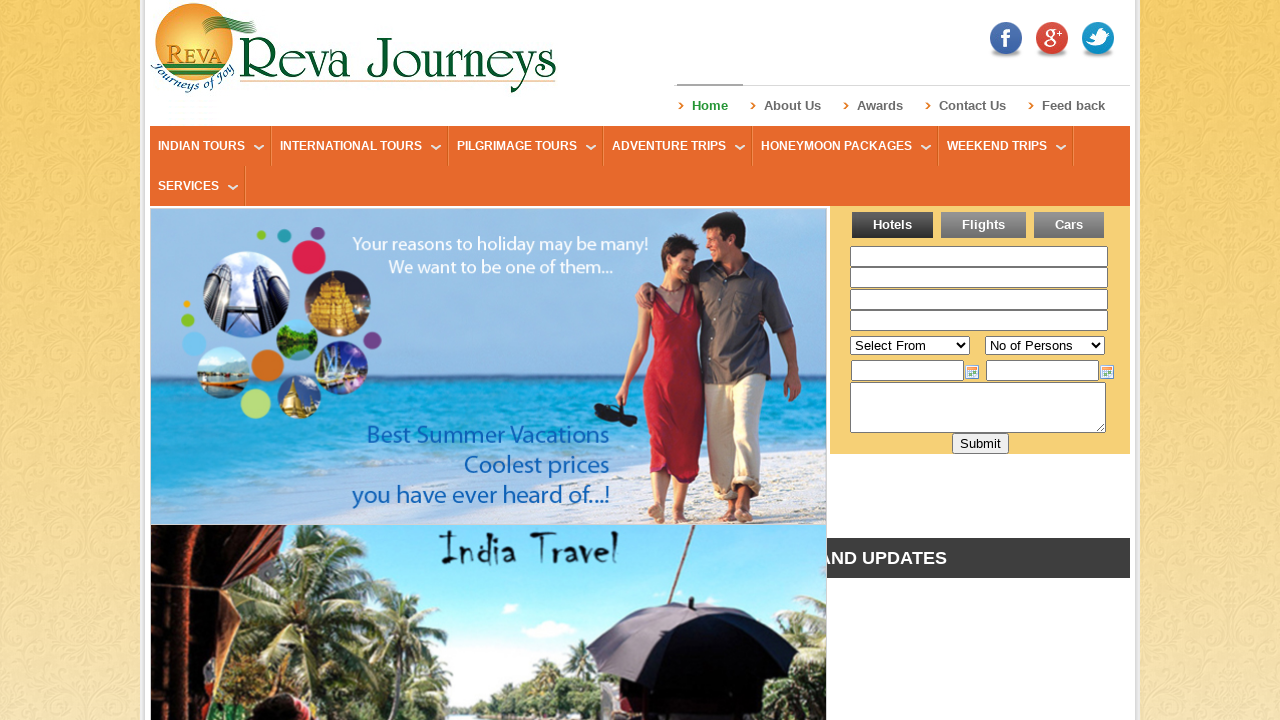

Navigated to Reva Journeys travel website
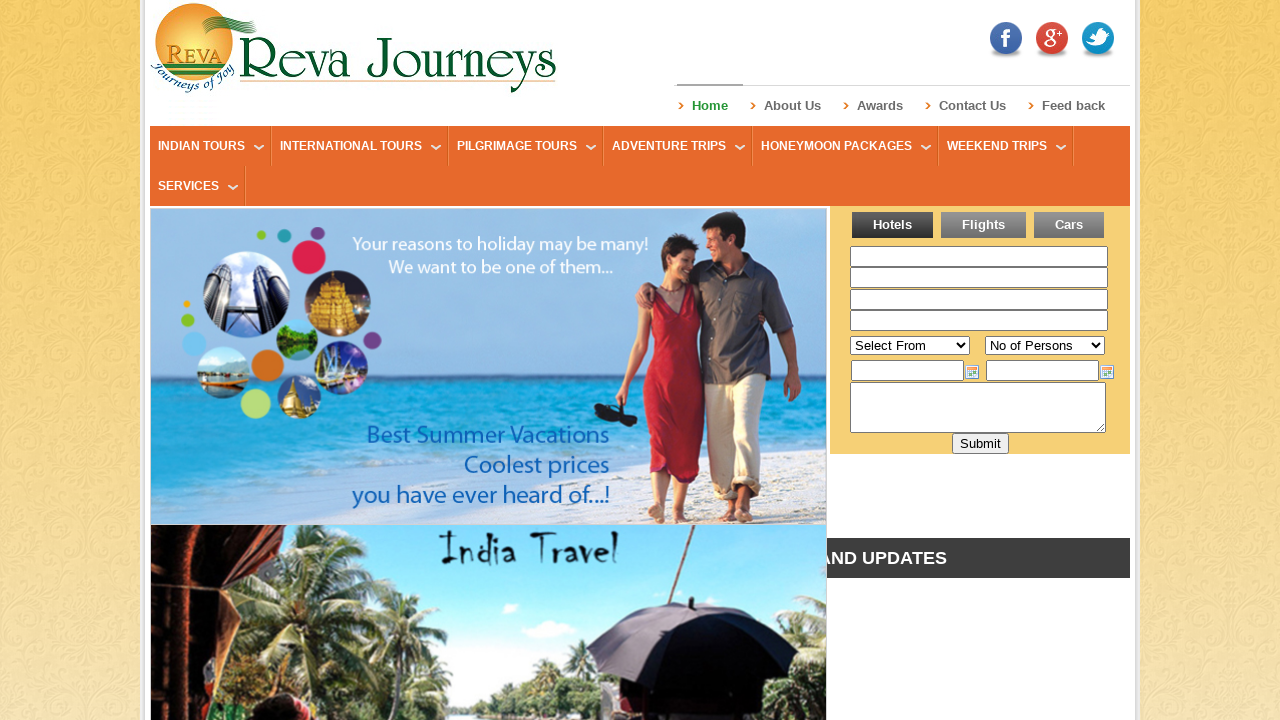

Scrolled down the page by 500 pixels
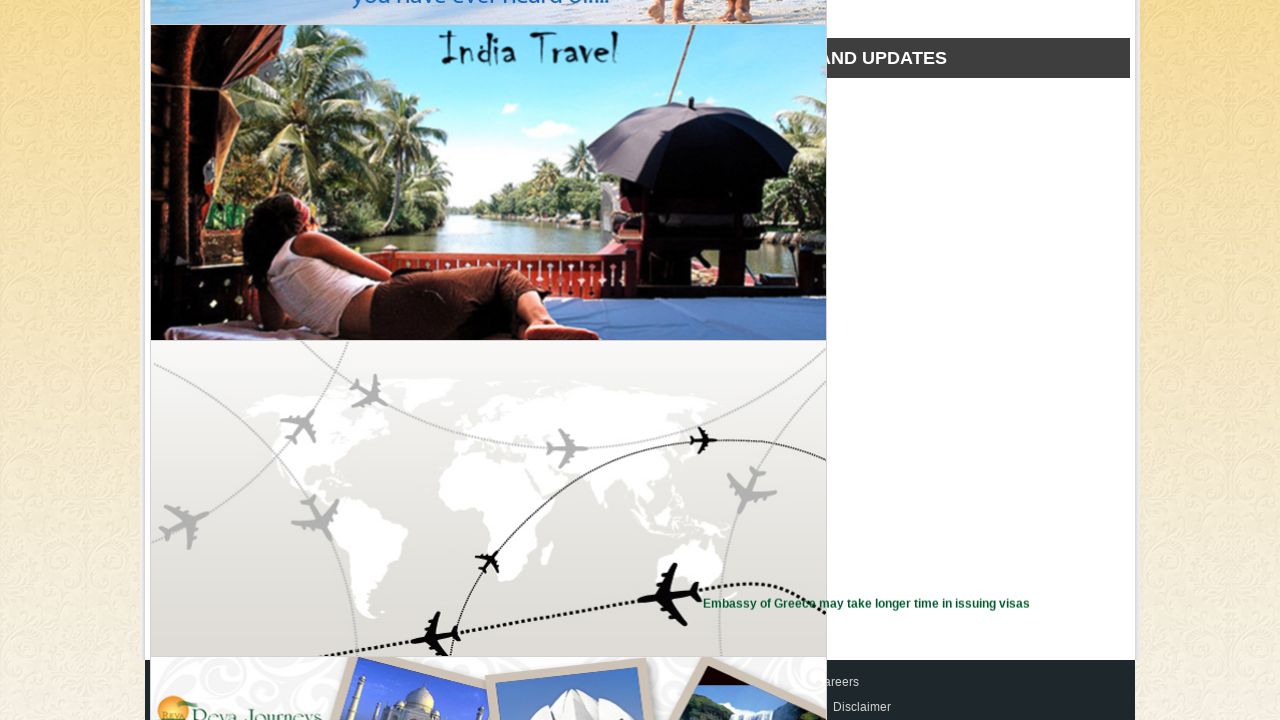

Waited 1 second to observe scroll effect
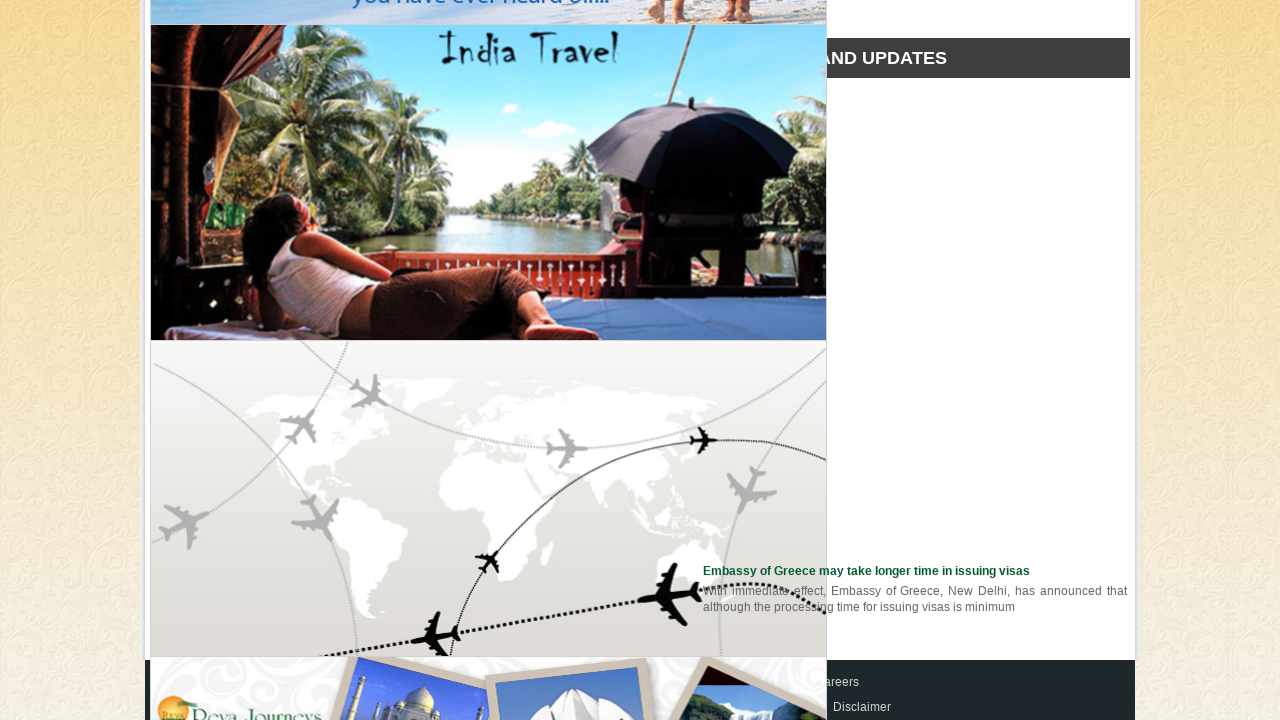

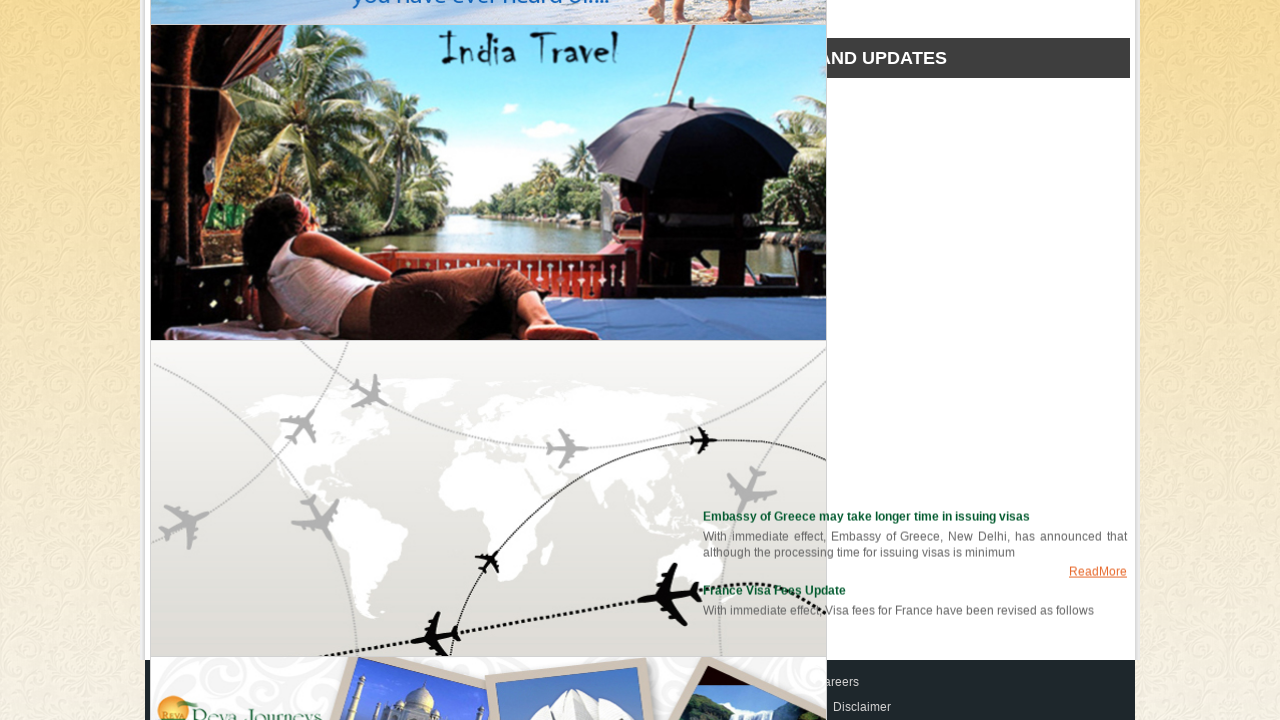